Tests manual drag and drop using mouse events with precise coordinates within an iframe

Starting URL: https://jqueryui.com/droppable/

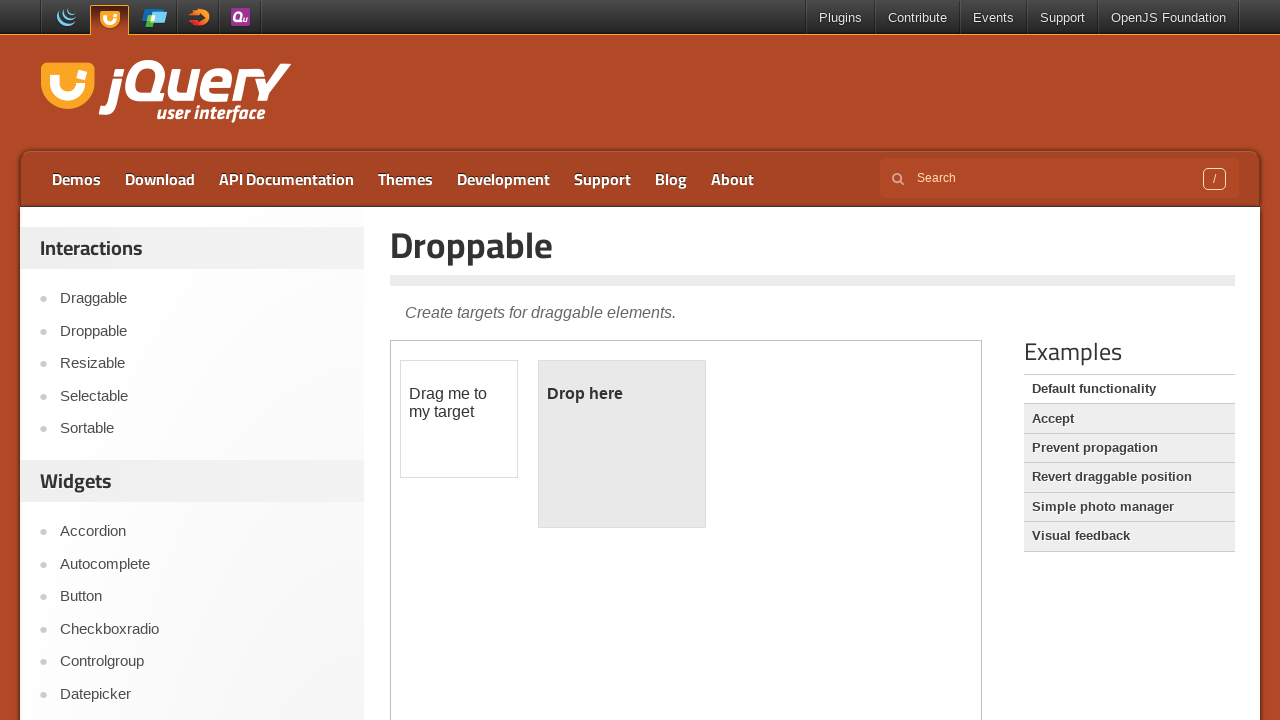

Located iframe containing drag-drop elements
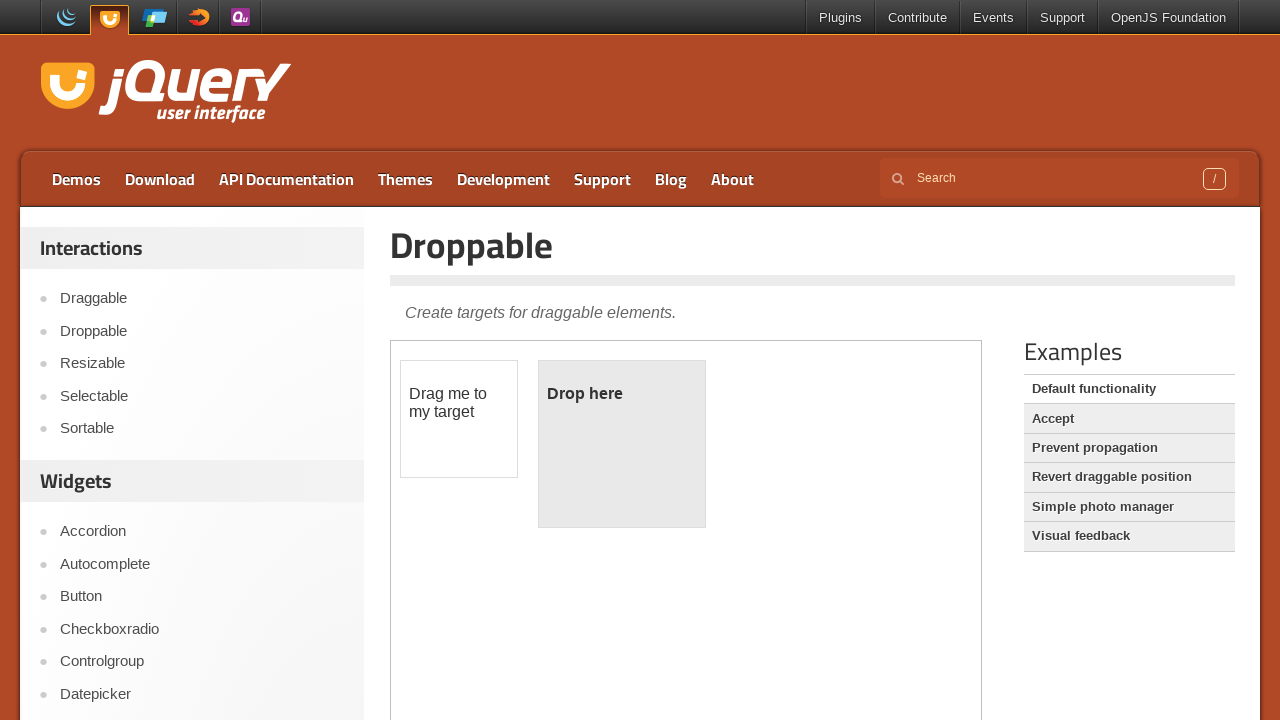

Located draggable element
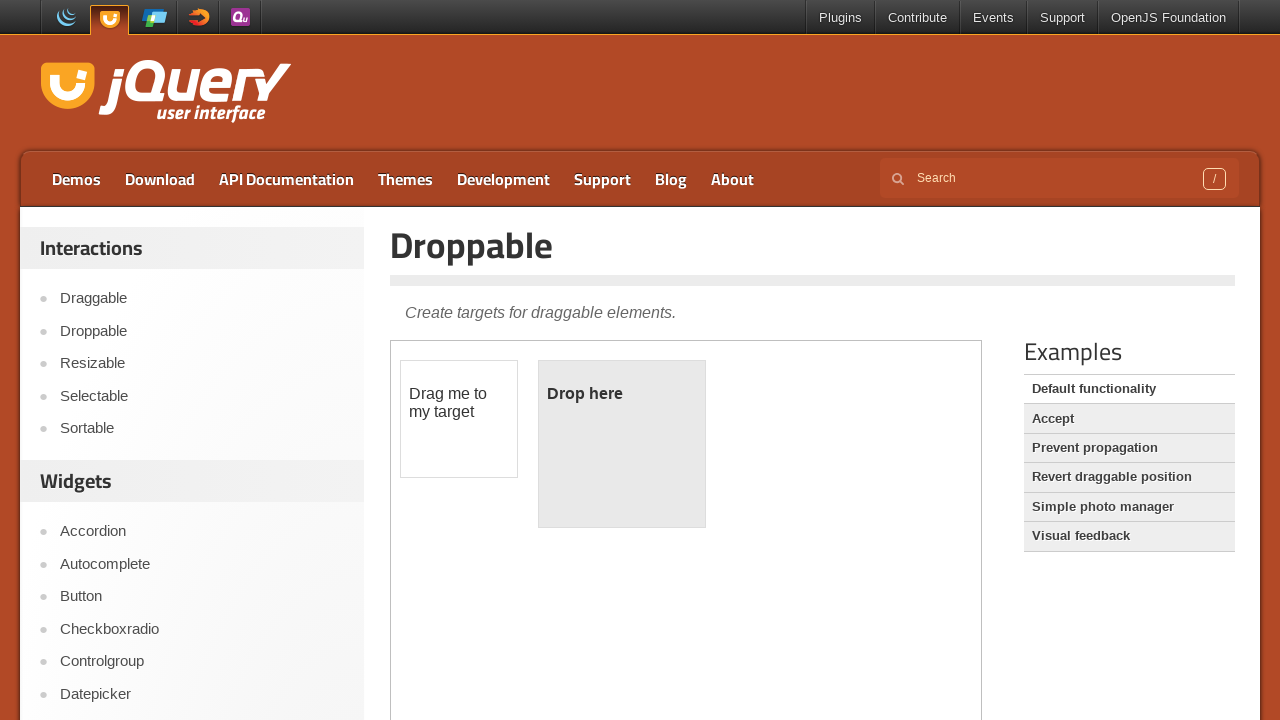

Located droppable element
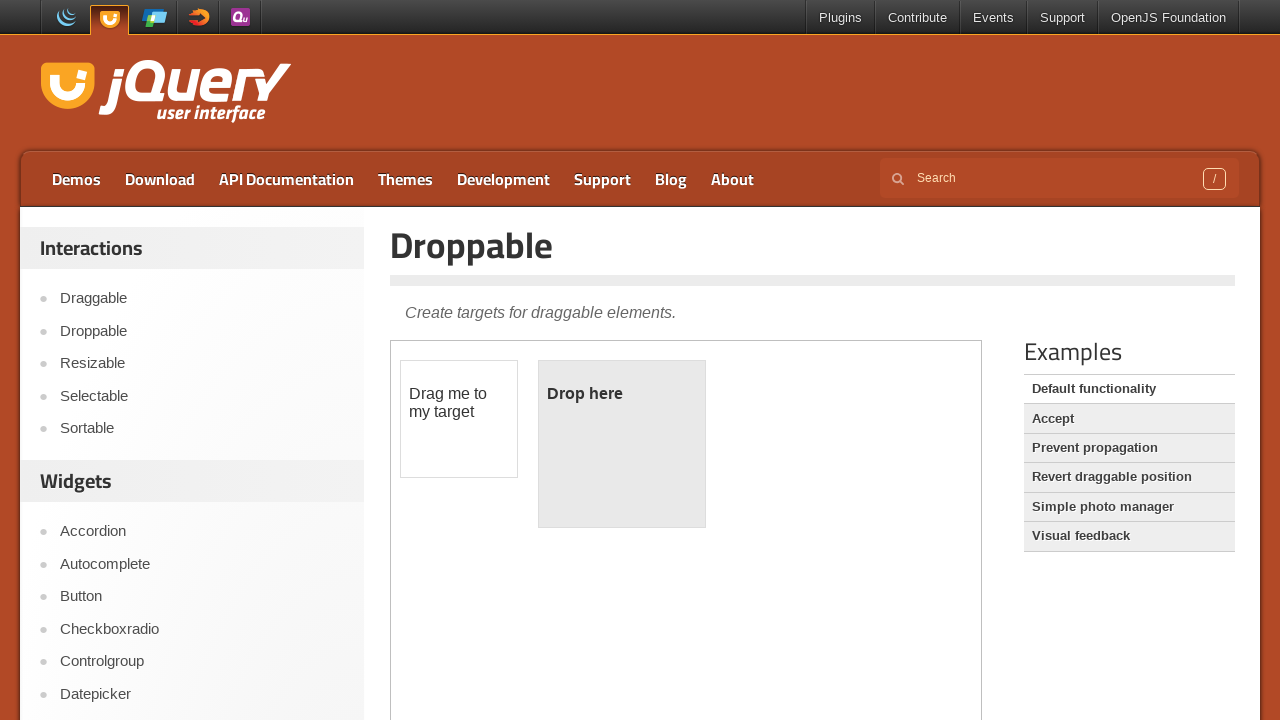

Retrieved bounding box for draggable element
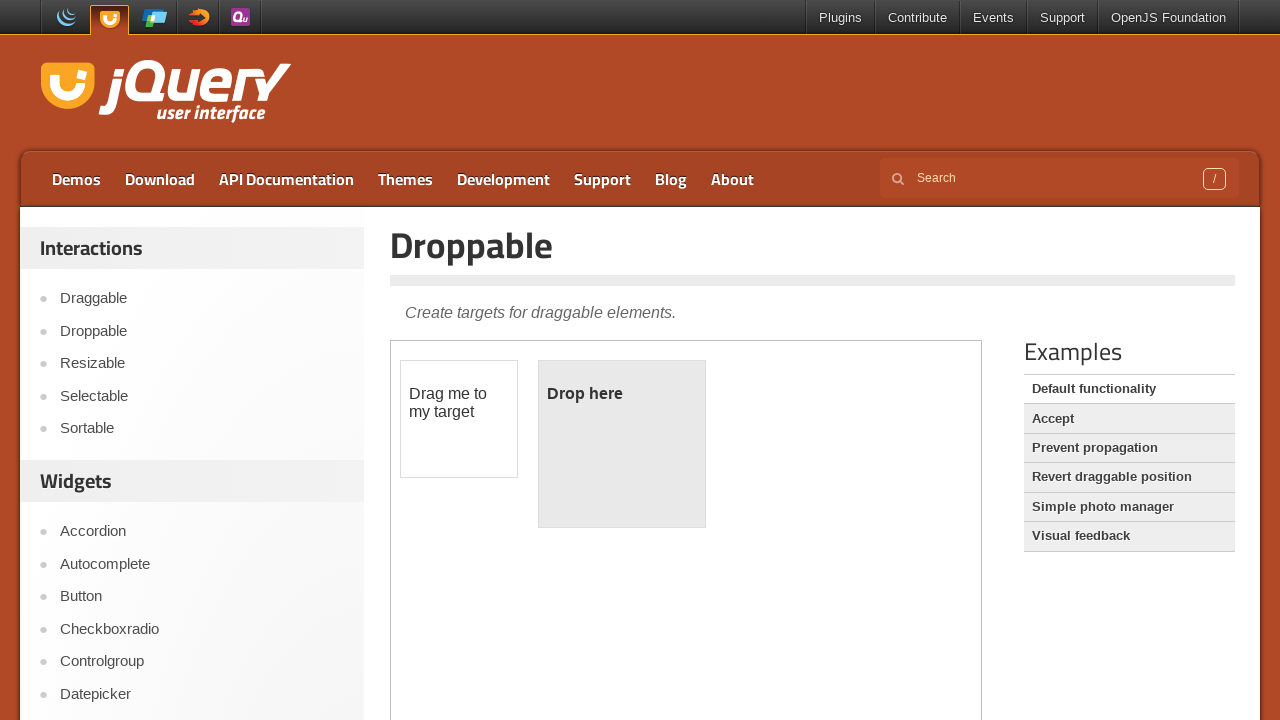

Retrieved bounding box for droppable element
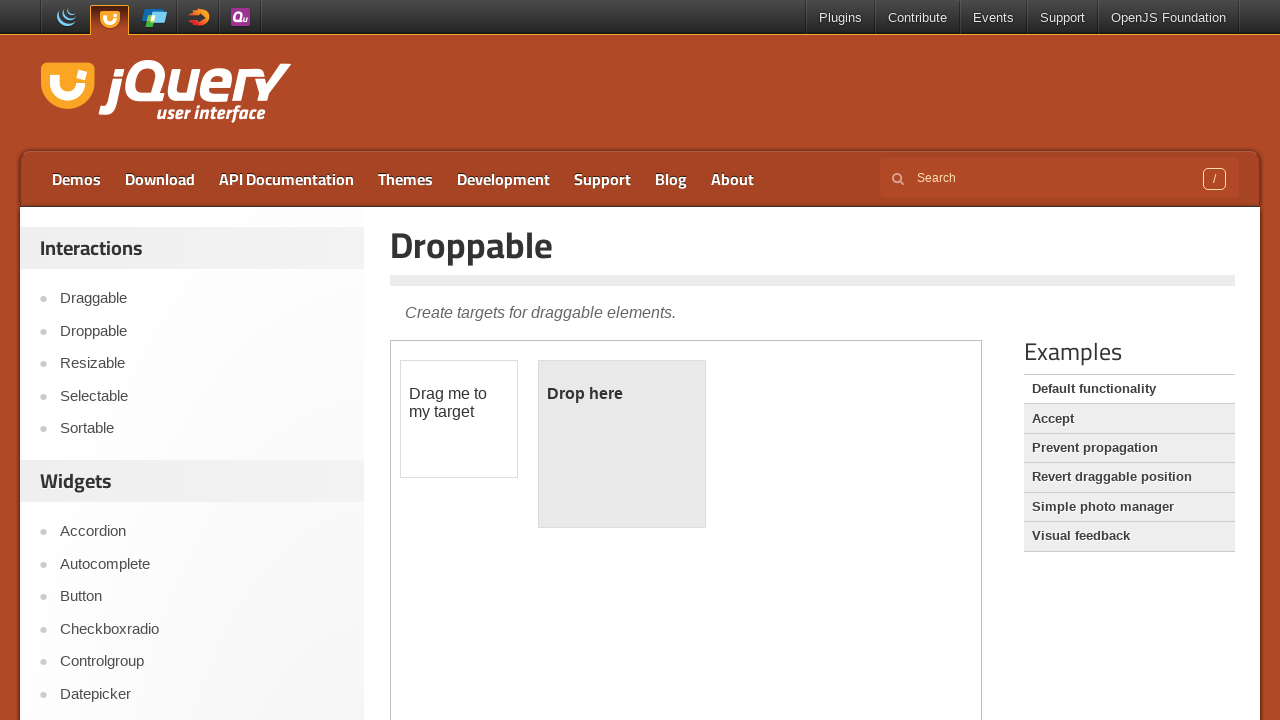

Moved mouse to center of draggable element at (459, 419)
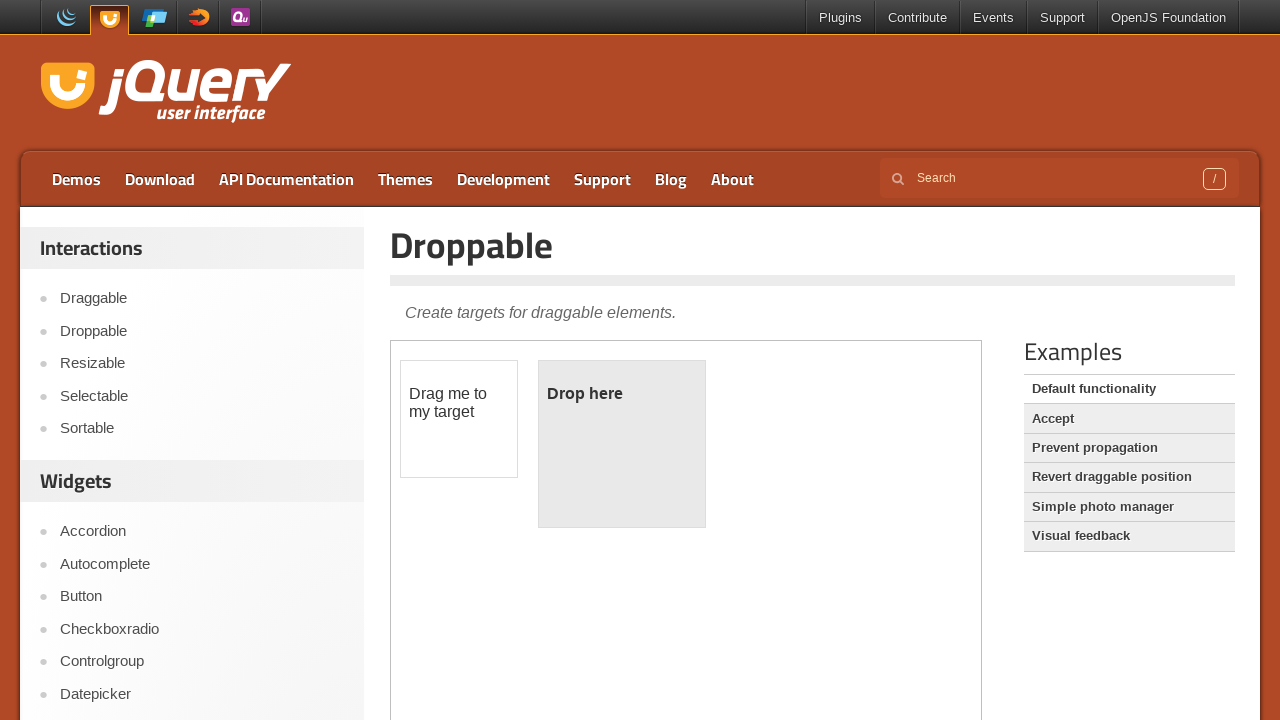

Pressed mouse button down to initiate drag at (459, 419)
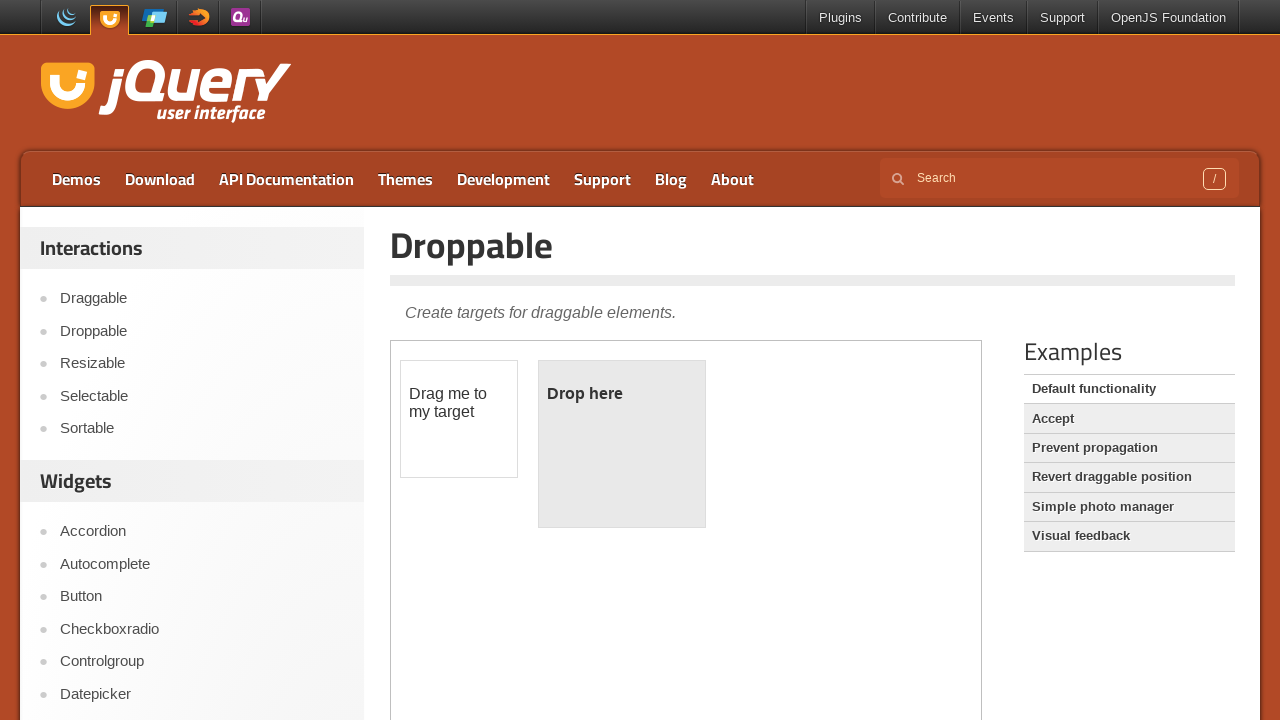

Dragged mouse to center of droppable element with 10 steps at (622, 444)
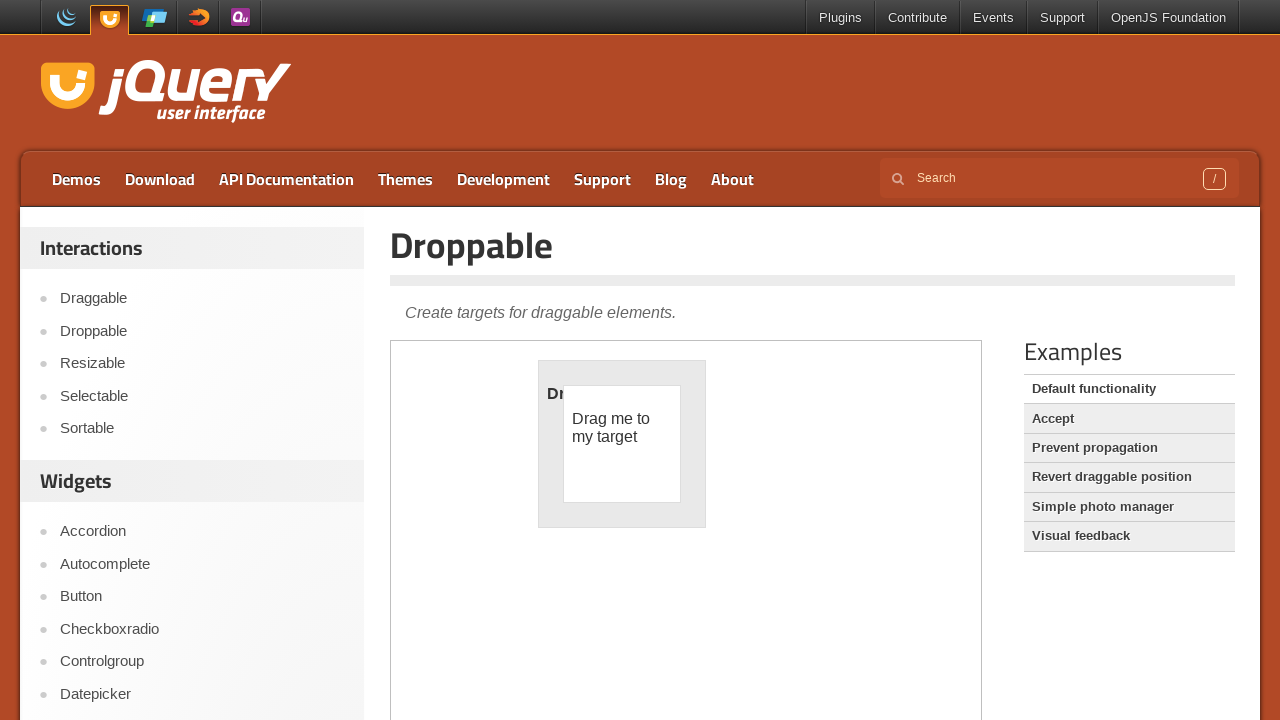

Released mouse button to complete drag and drop at (622, 444)
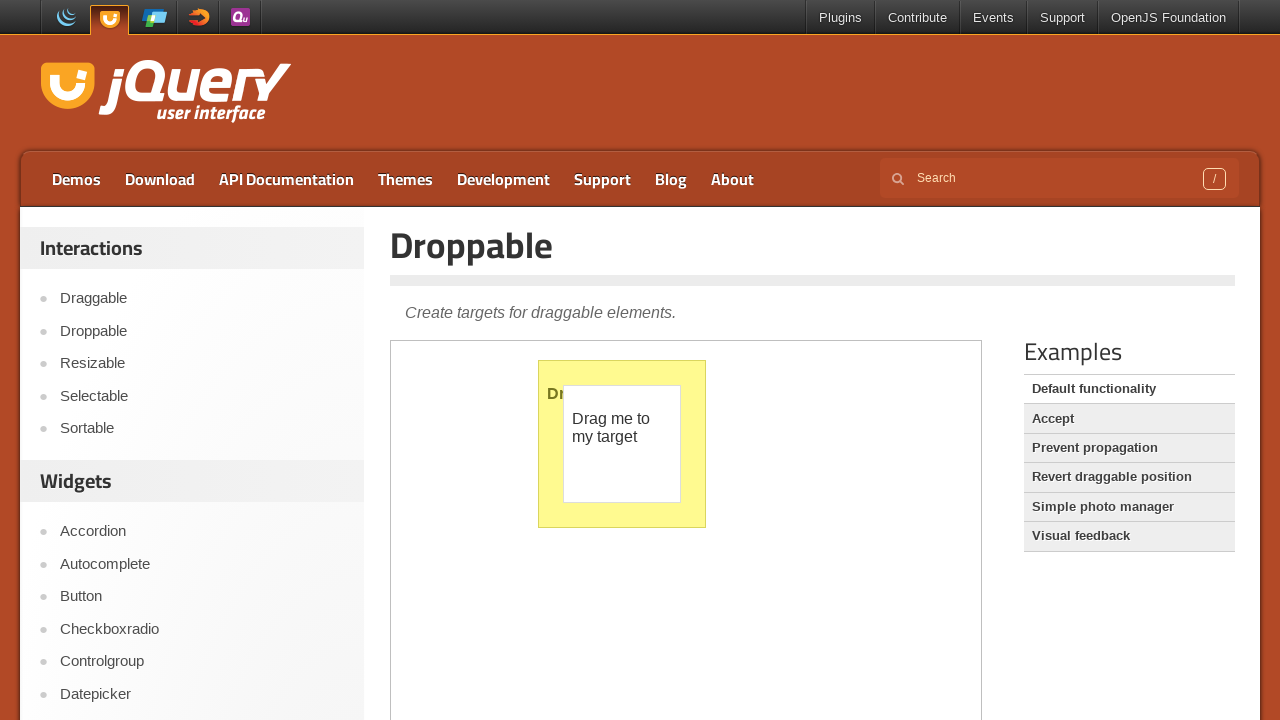

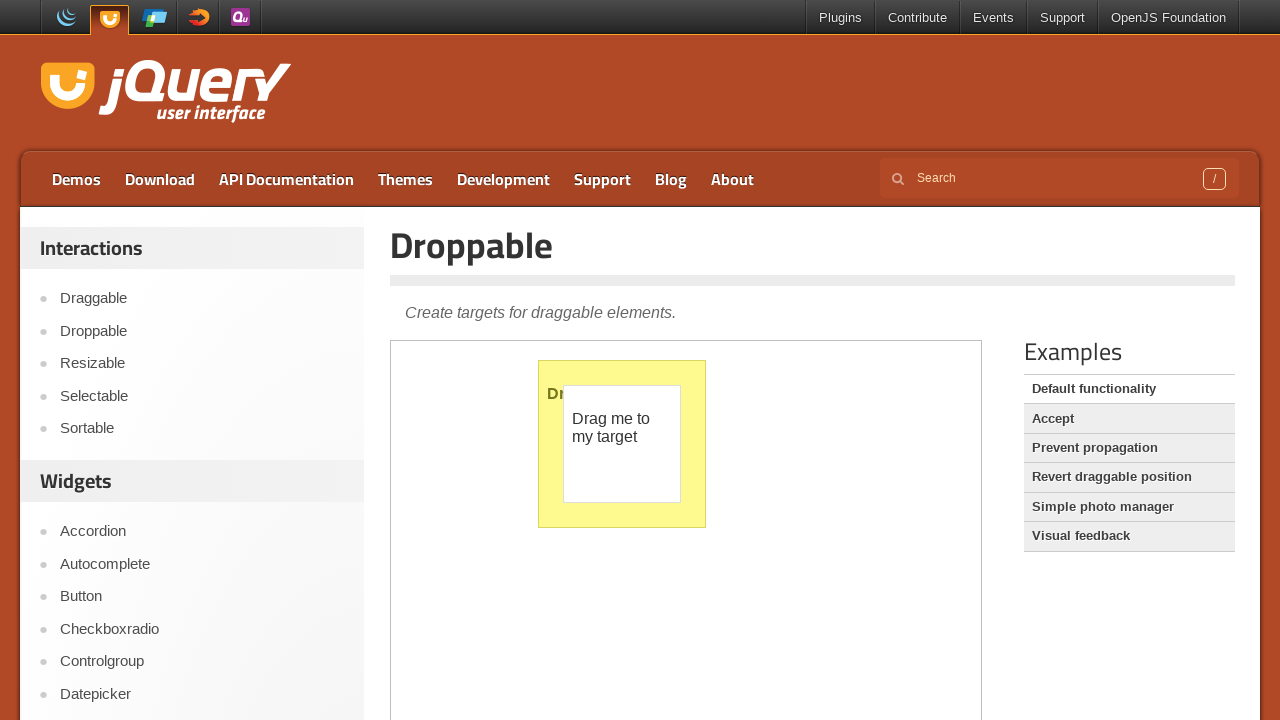